Tests that navigation links (Home, Contact, About us, Cart, Log in, Sign up) are visible on the homepage

Starting URL: https://www.demoblaze.com/

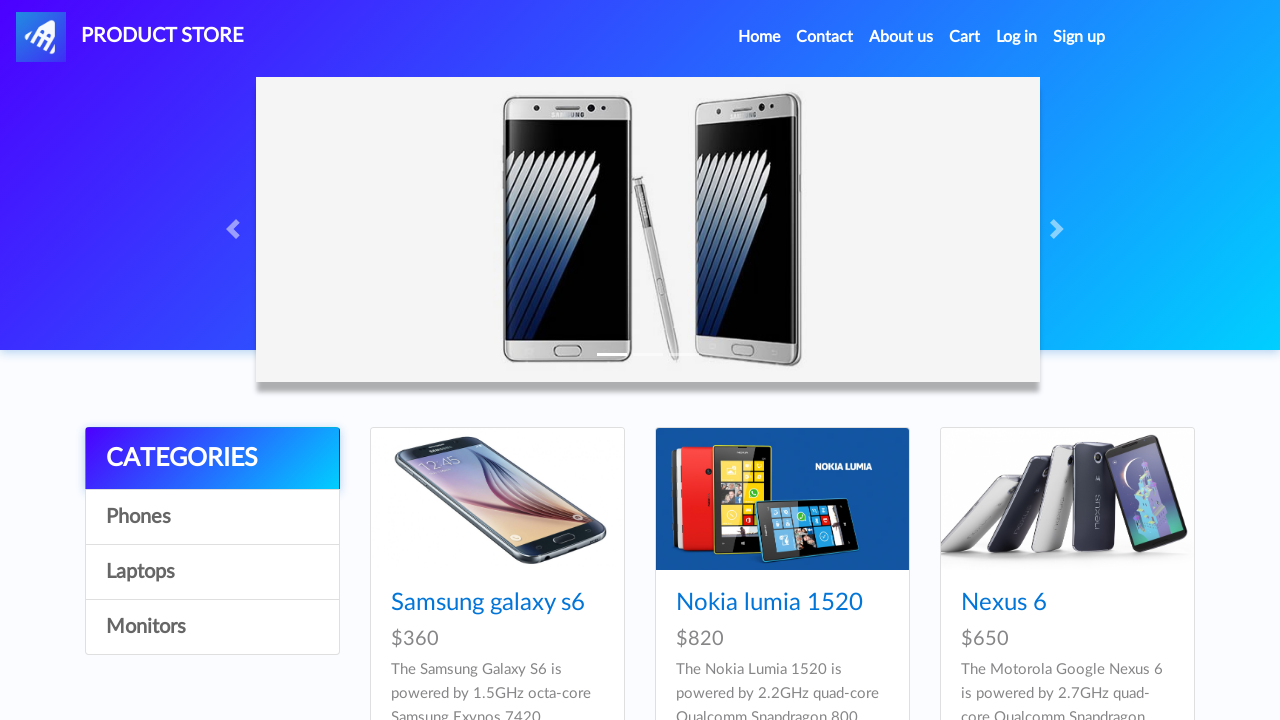

Navigated to demoblaze homepage
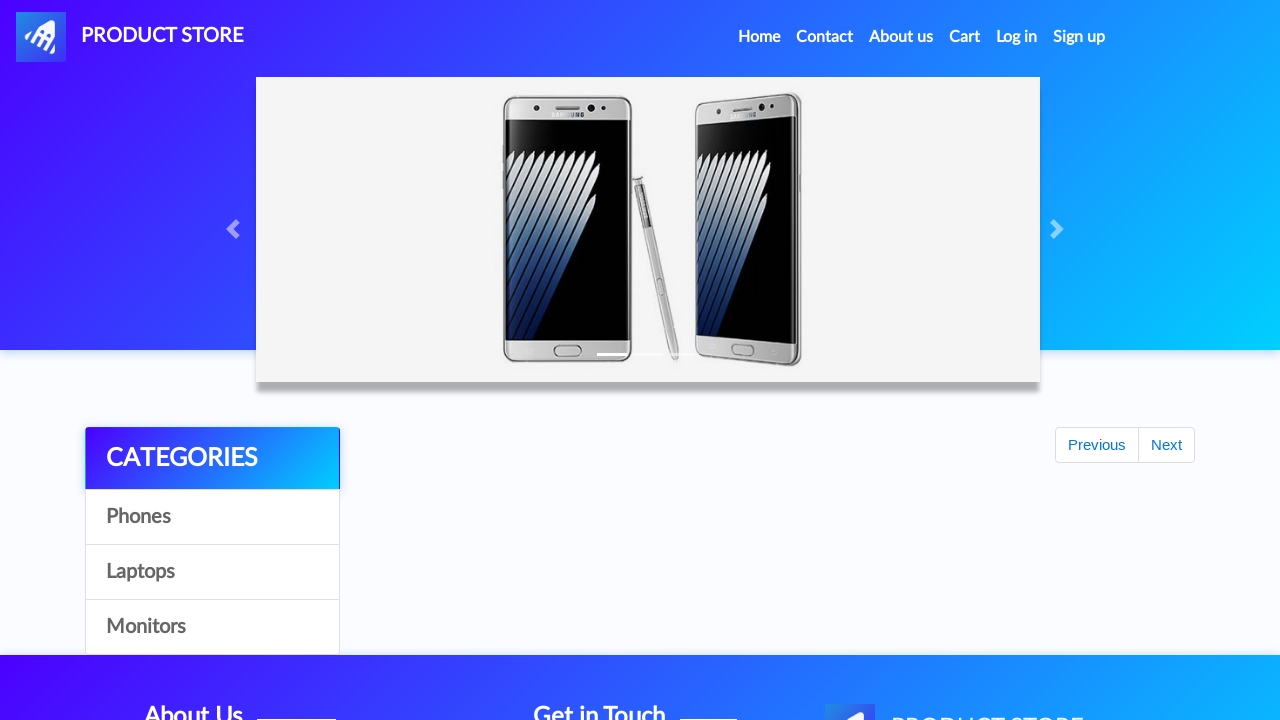

Verified Home navigation link is visible
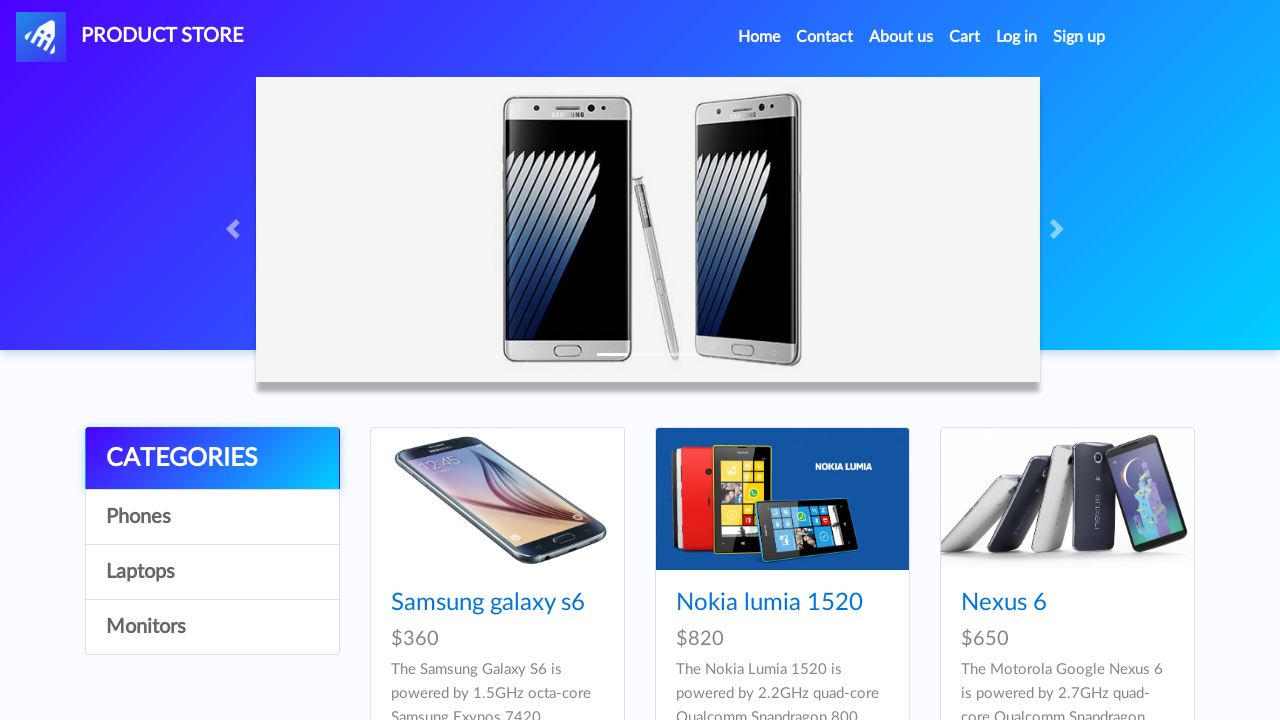

Verified Contact navigation link is visible
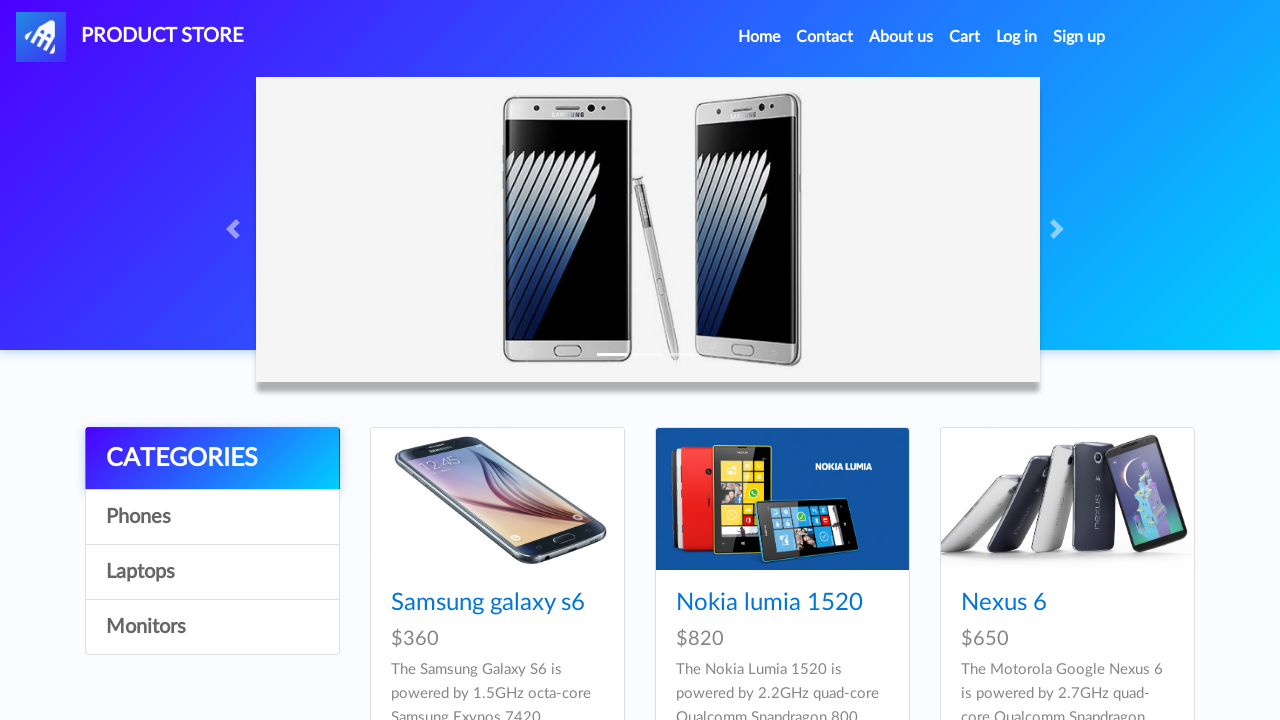

Verified About us navigation link is visible
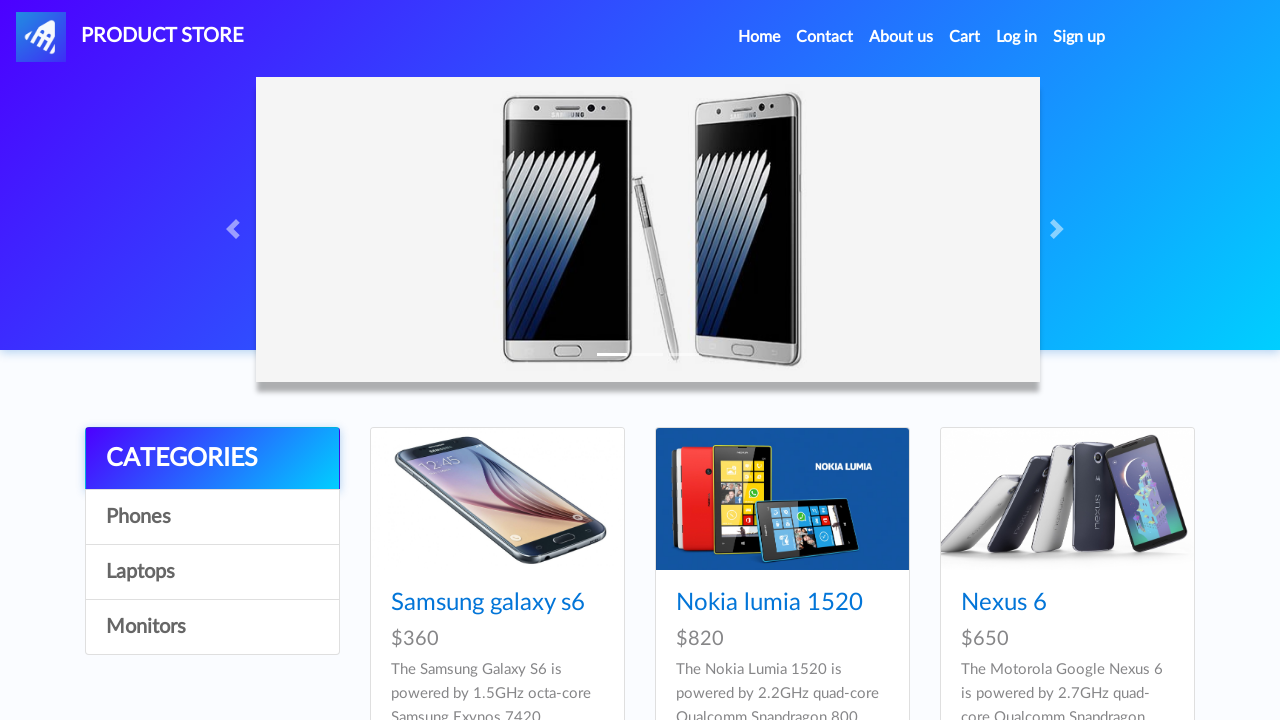

Verified Cart button is visible
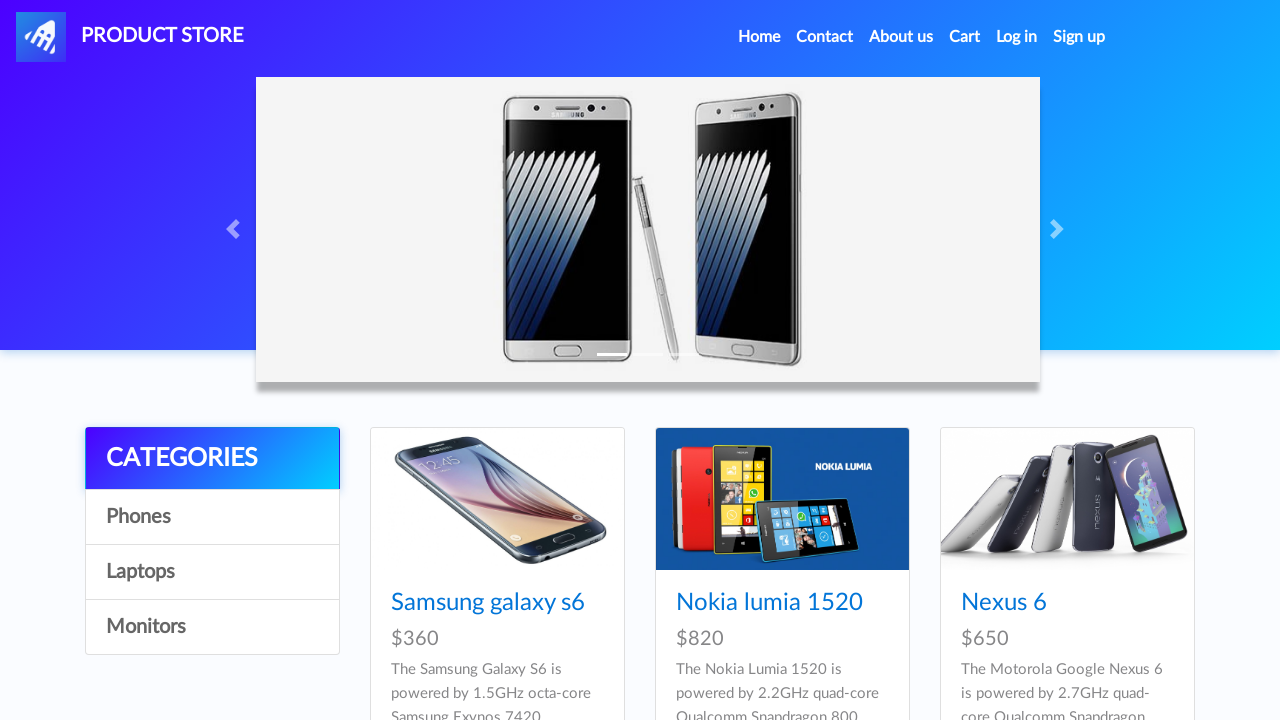

Verified Log in button is visible
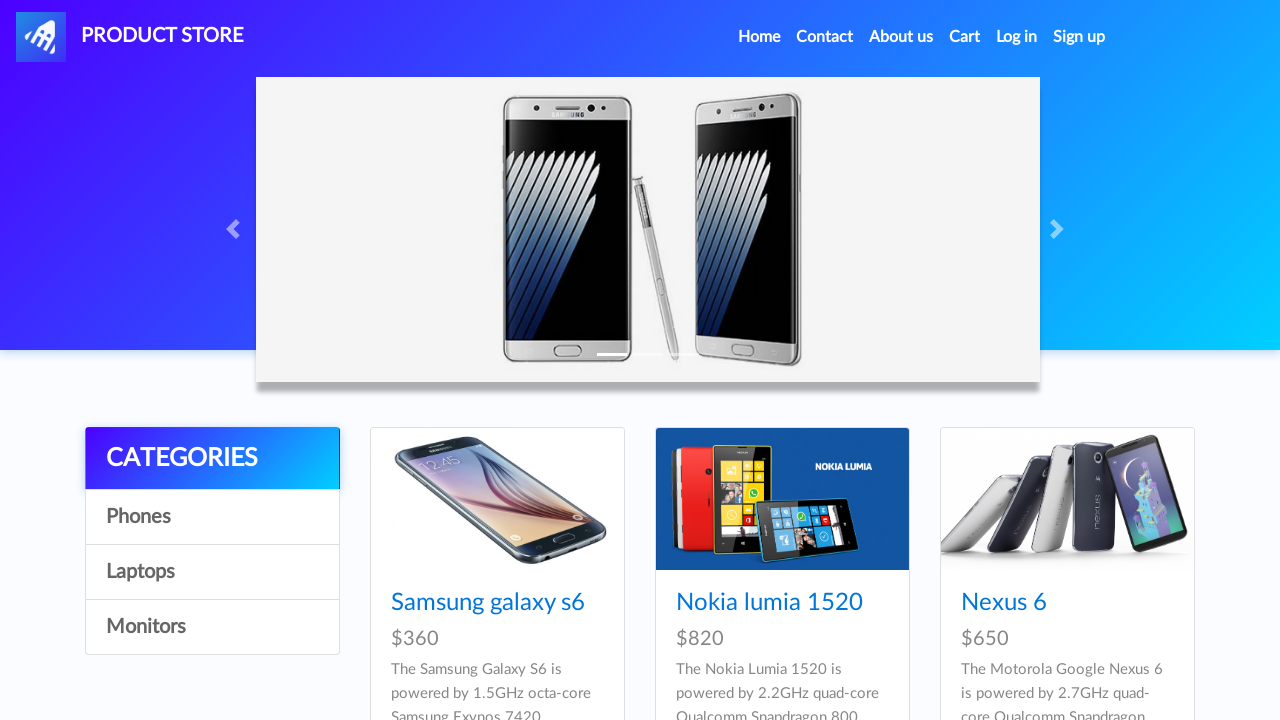

Verified Sign up button is visible
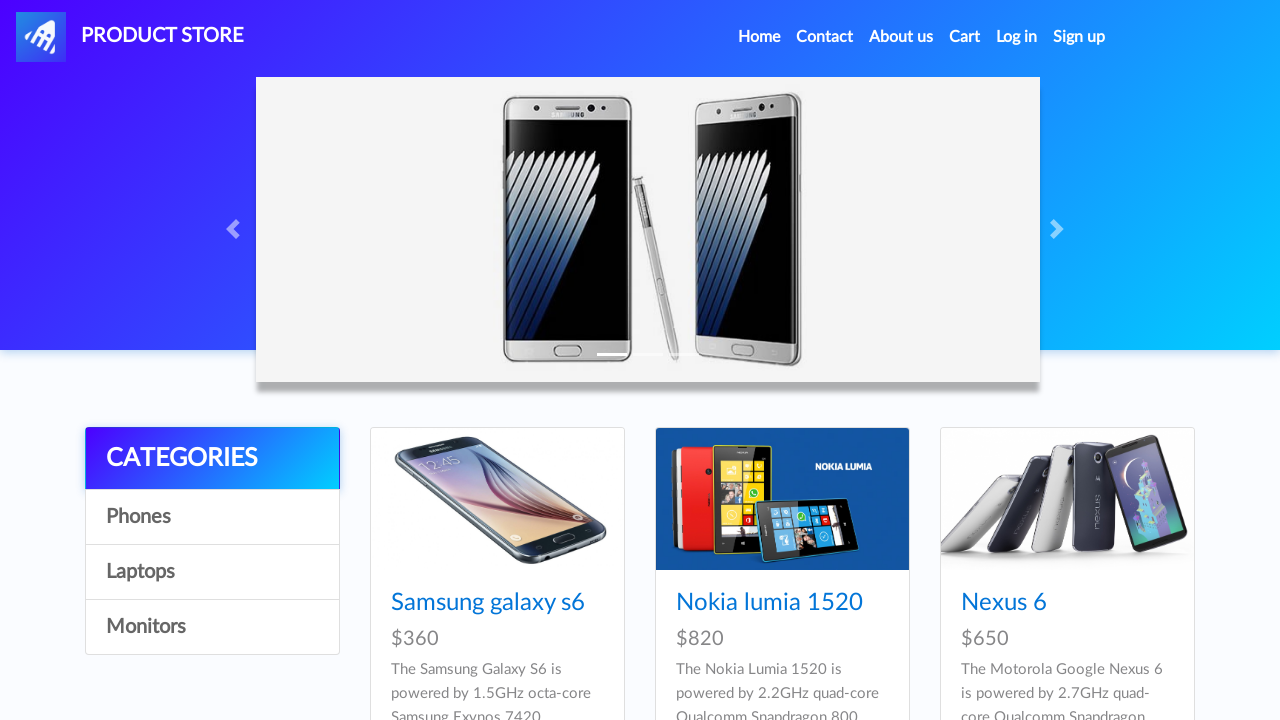

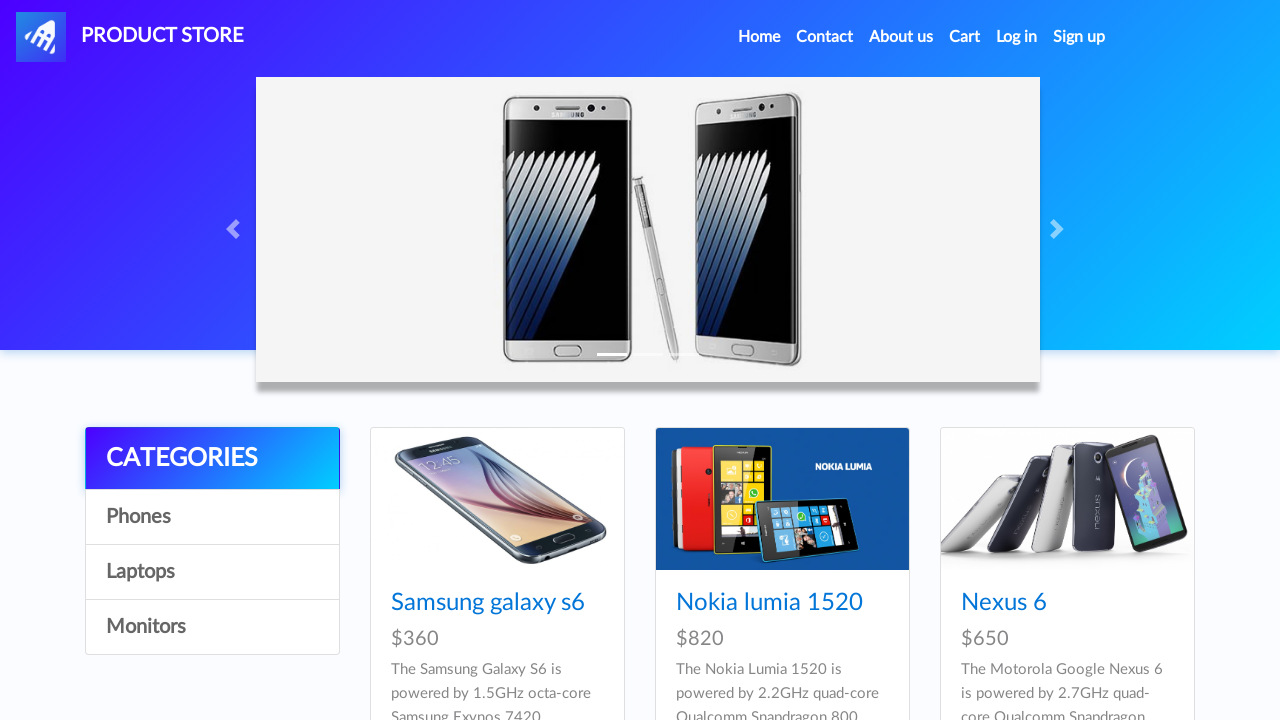